Tests a page with delayed element loading by waiting for a verify button to become clickable, clicking it, and verifying a success message appears

Starting URL: http://suninjuly.github.io/wait2.html

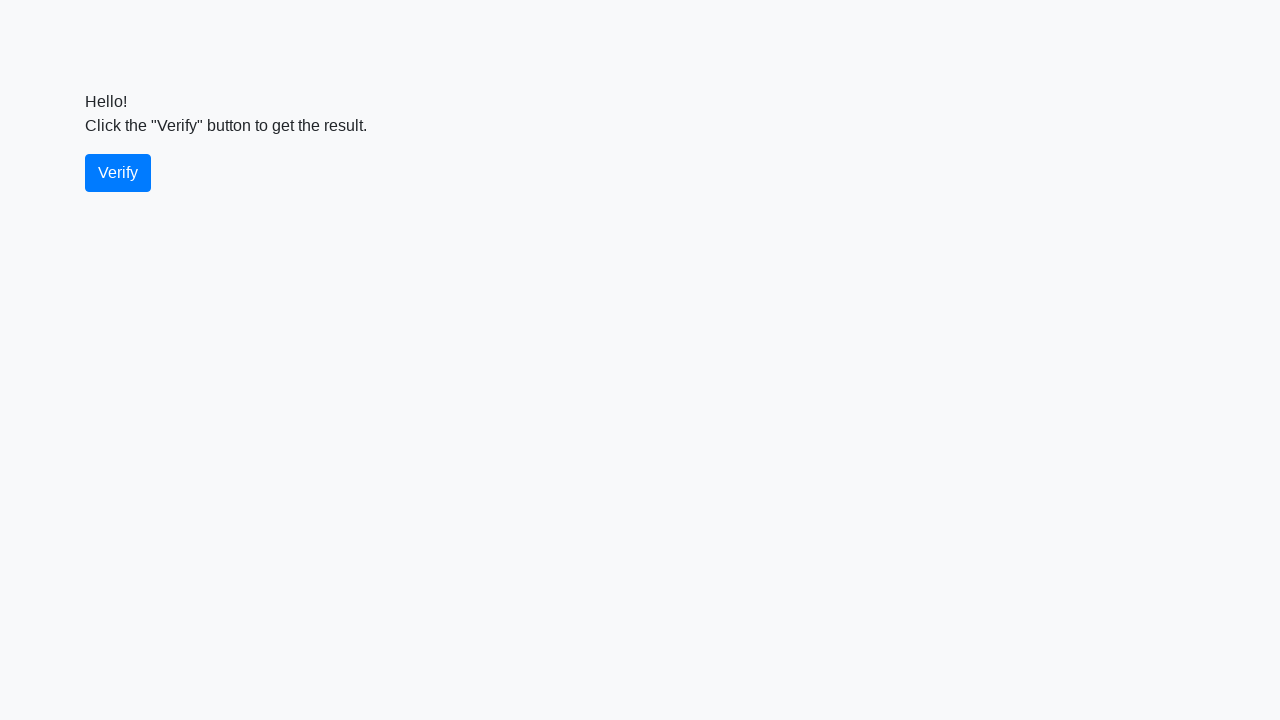

Waited for verify button to become visible
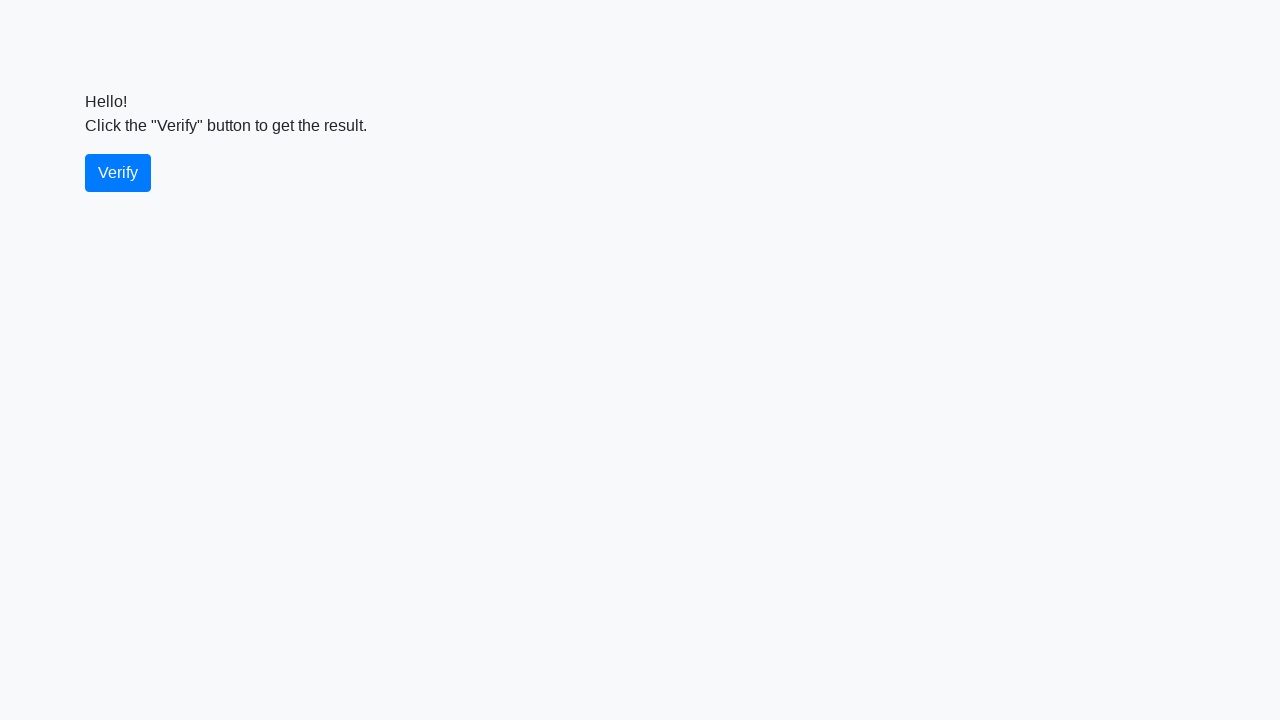

Clicked the verify button at (118, 173) on #verify
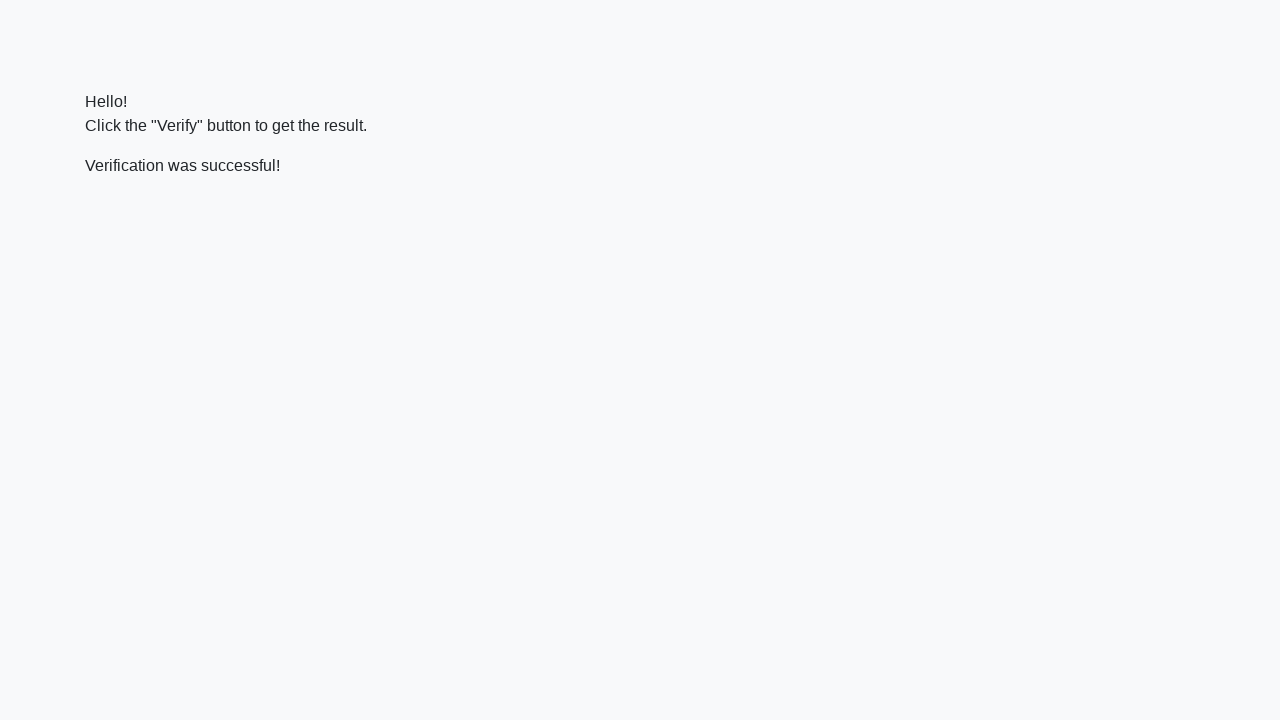

Waited for success message to become visible
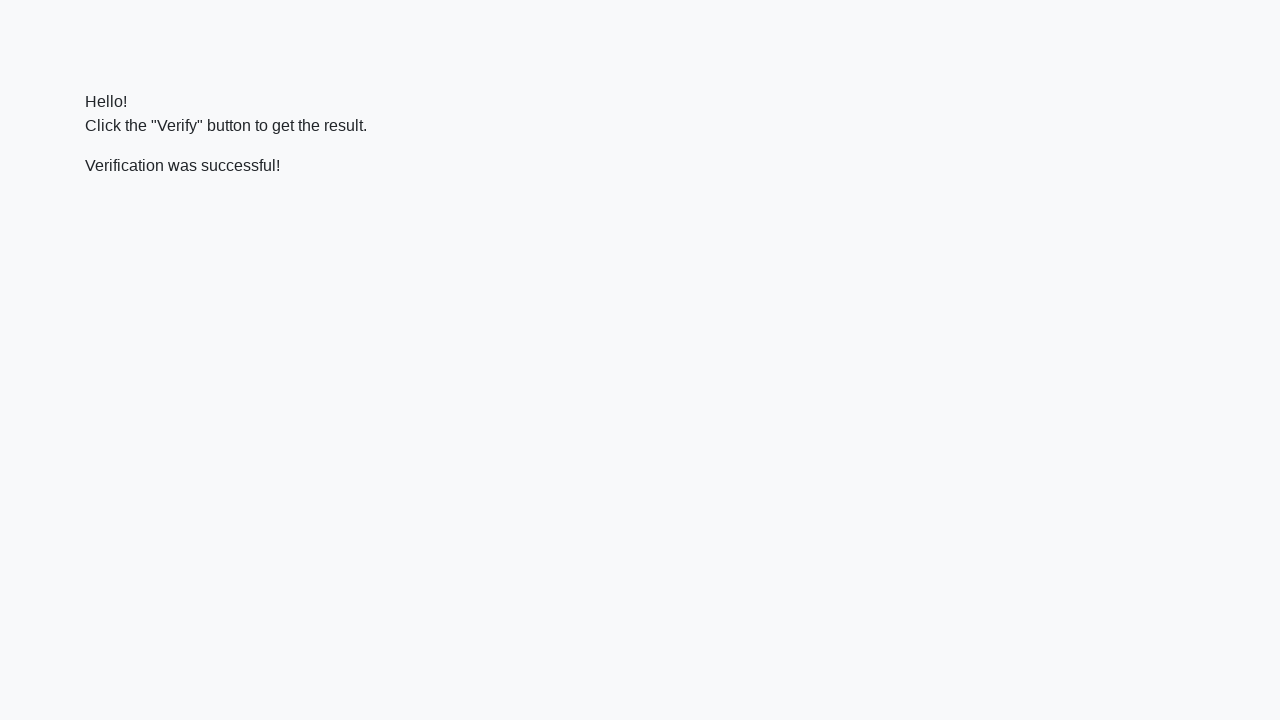

Verified that success message contains 'successful'
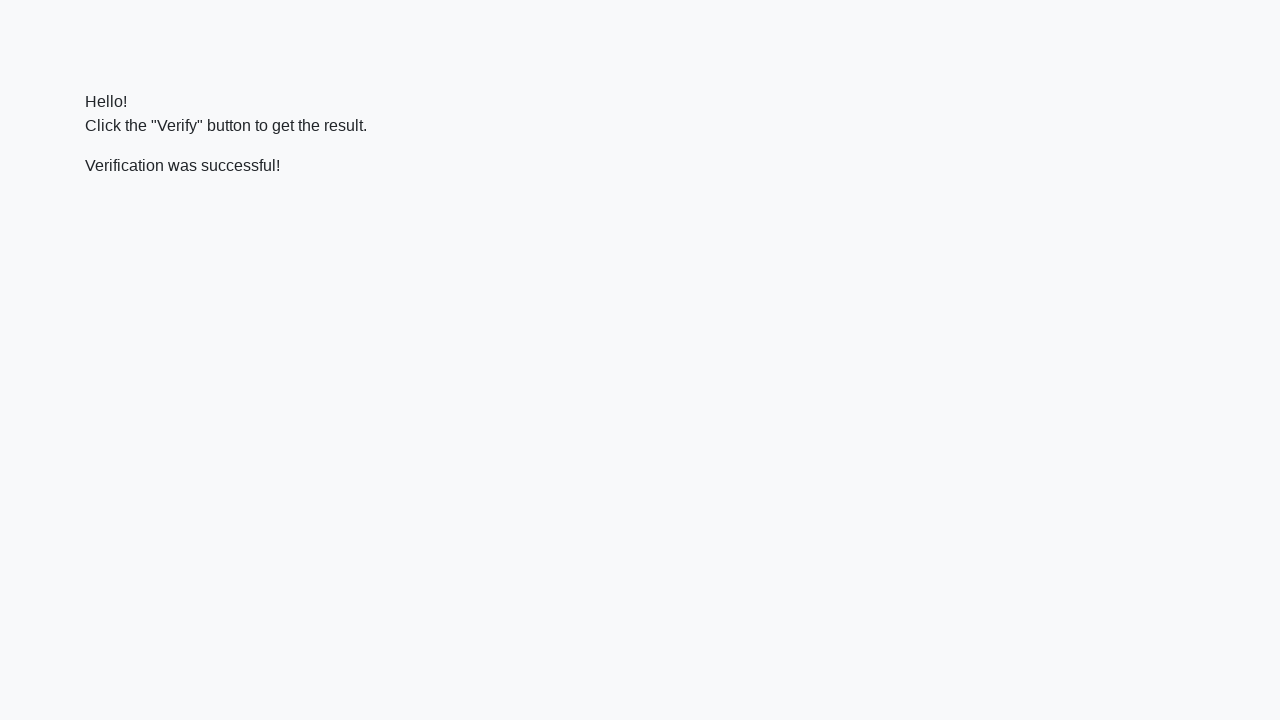

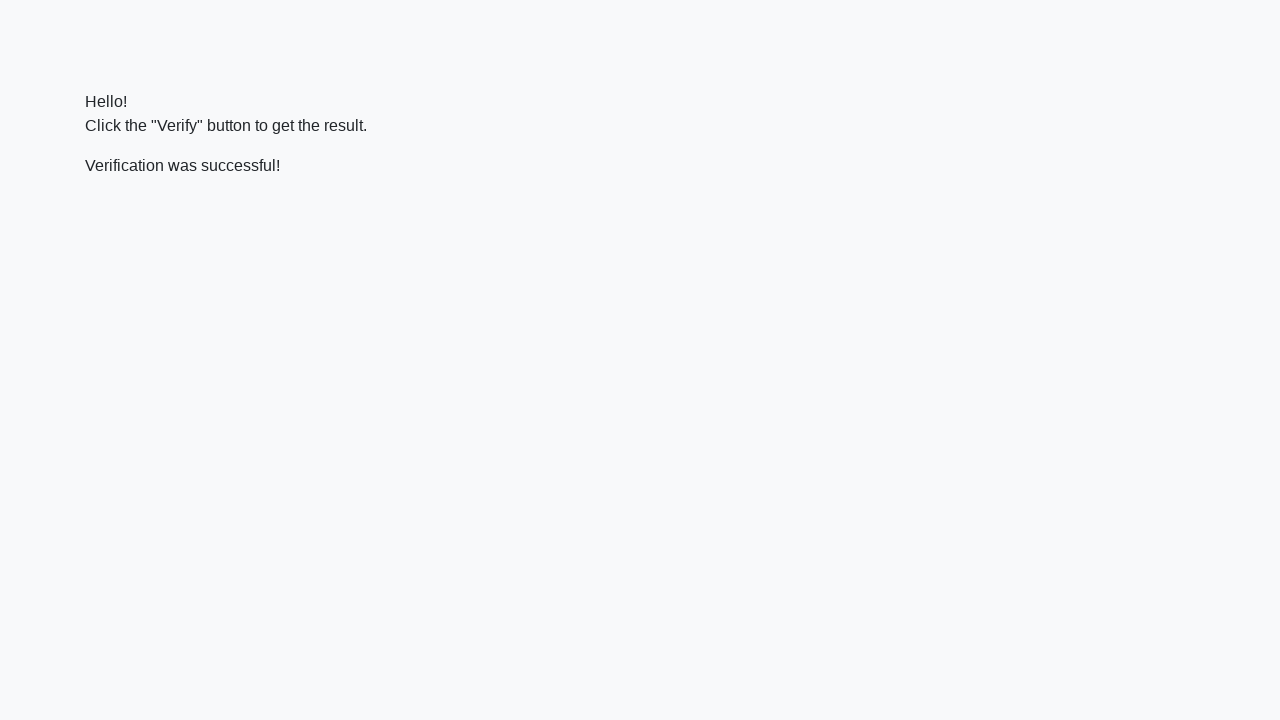